Tests that selecting different metrics filter options updates the visualization appropriately.

Starting URL: https://badj.github.io/NZGovDebtTrends2002-2025/

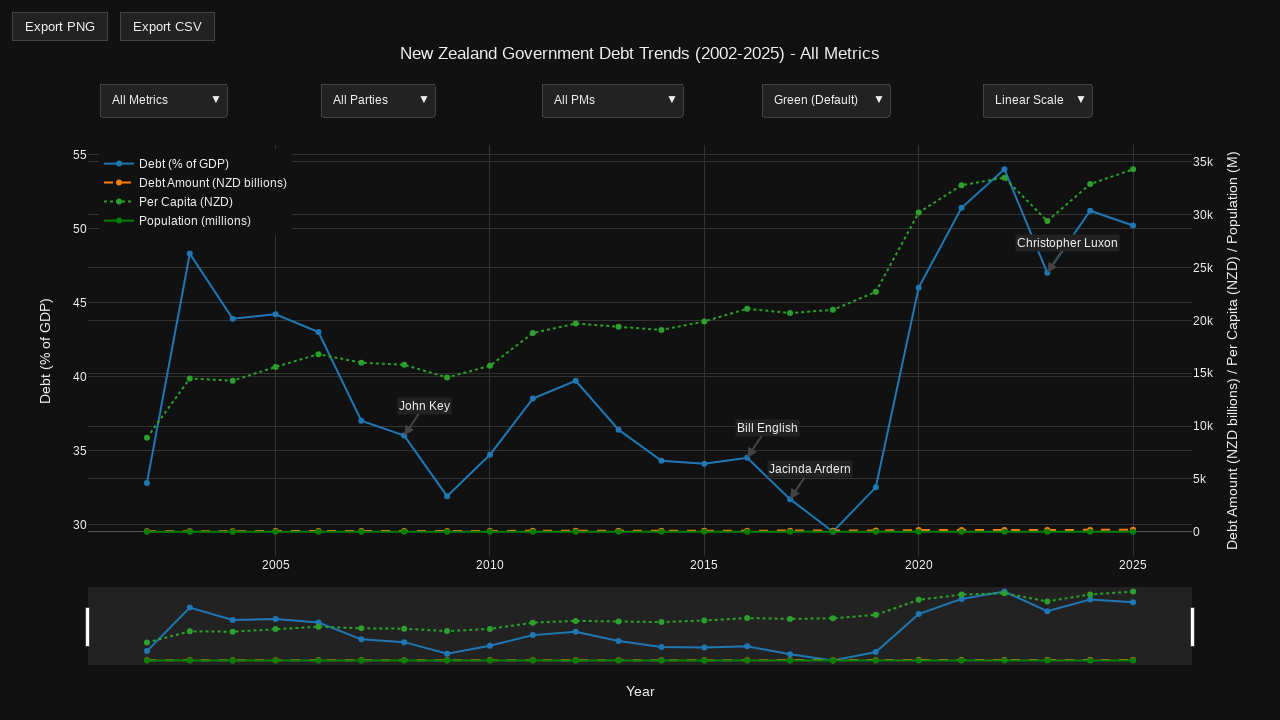

Plot container became visible
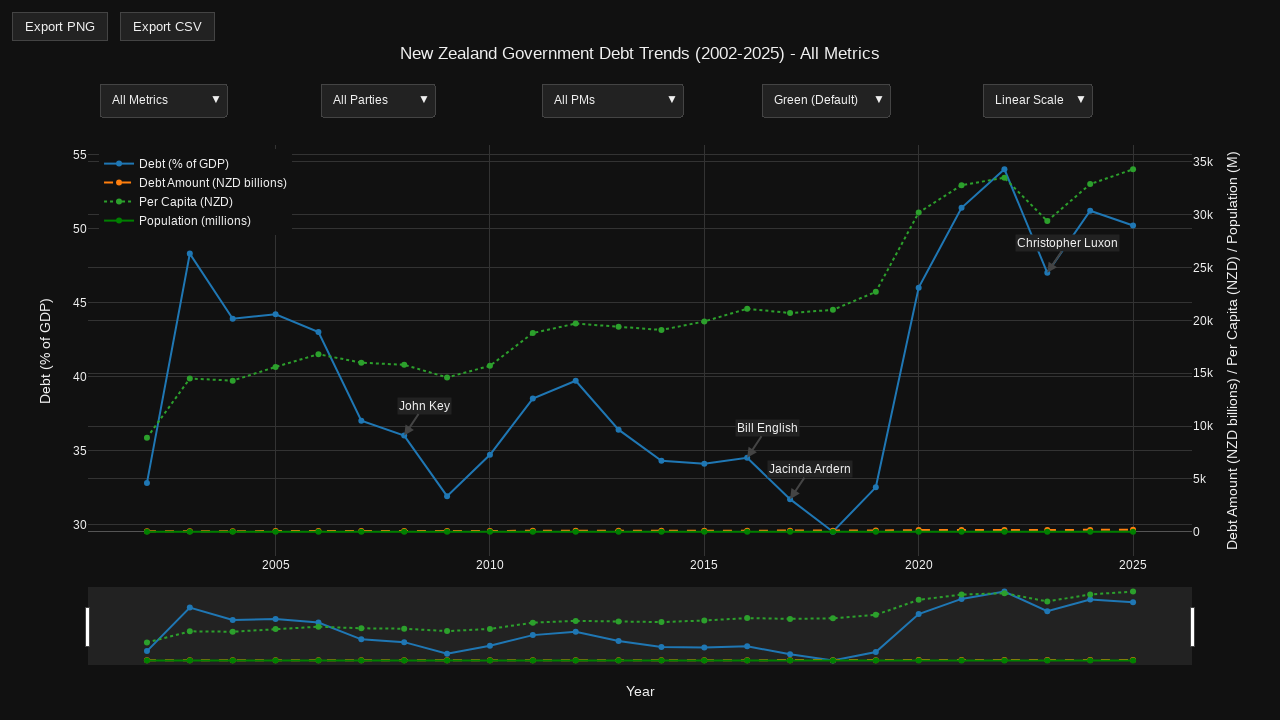

Metrics dropdown became visible
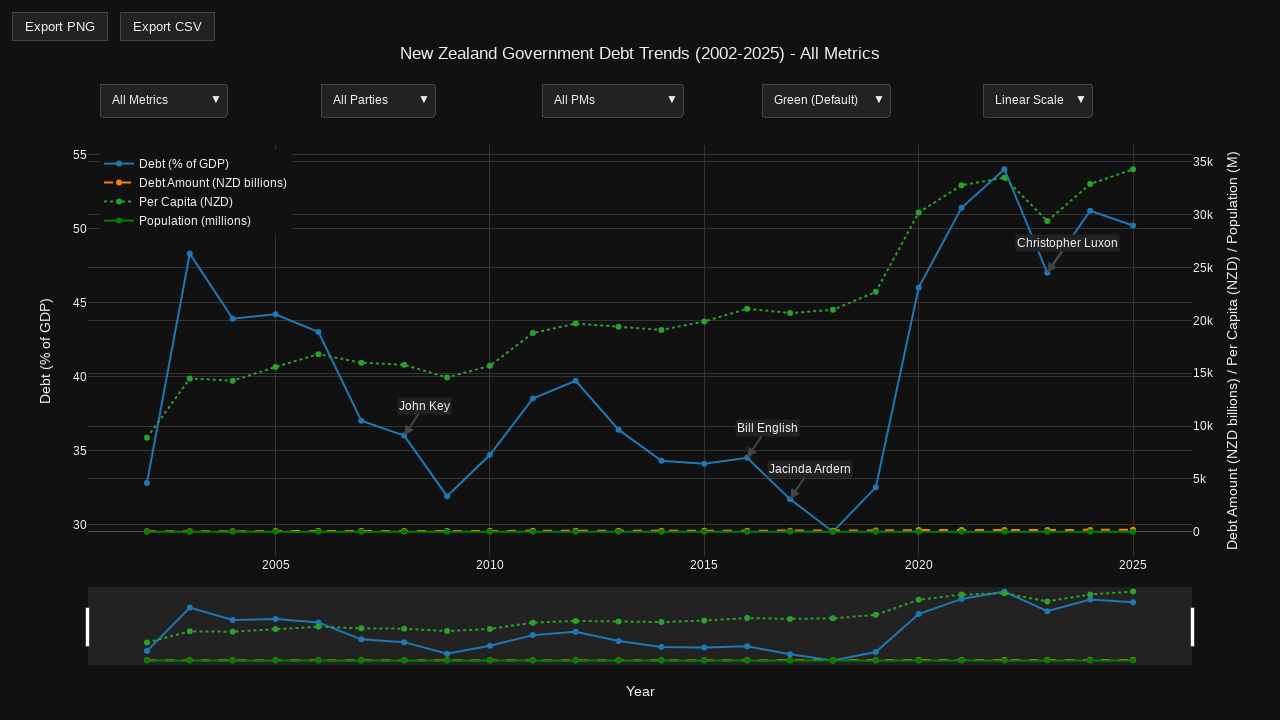

Clicked metrics dropdown at (164, 100) on .updatemenu-header-group >> nth=0
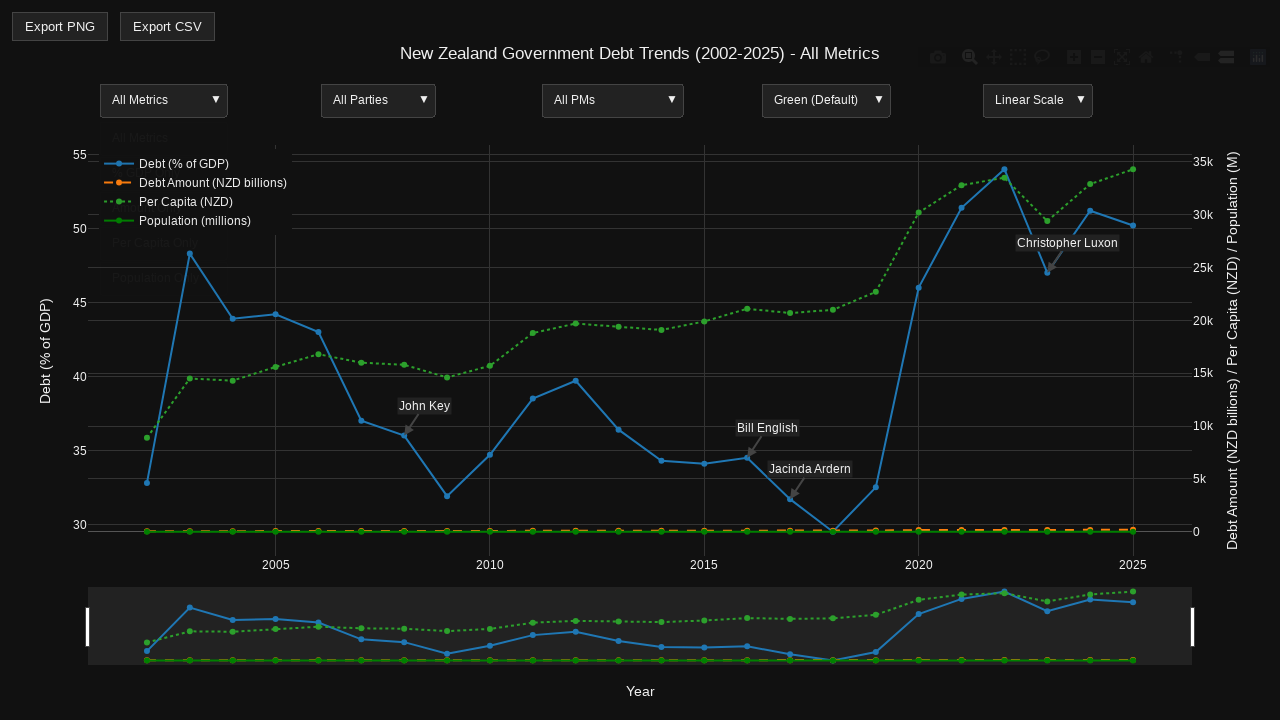

Selected filter option 'All Metrics' at (140, 100) on .updatemenu-item-text >> internal:text="All Metrics"s >> nth=0
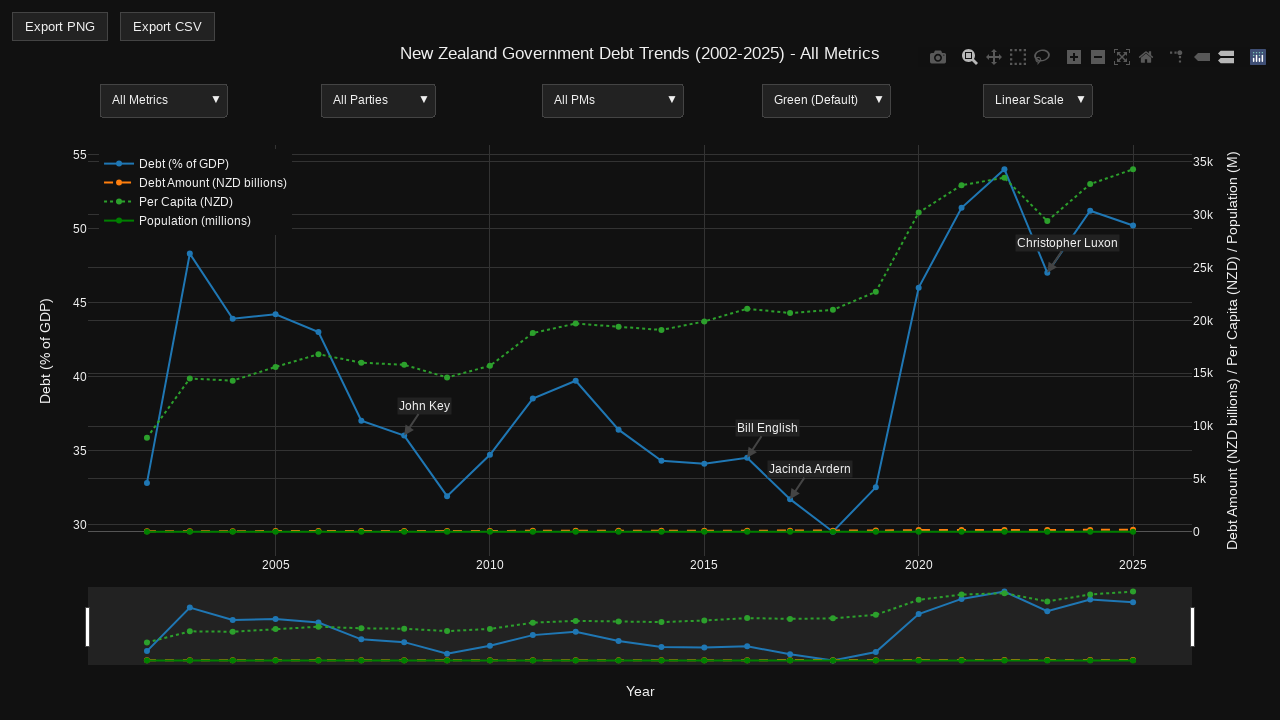

Plot container updated after selecting 'All Metrics'
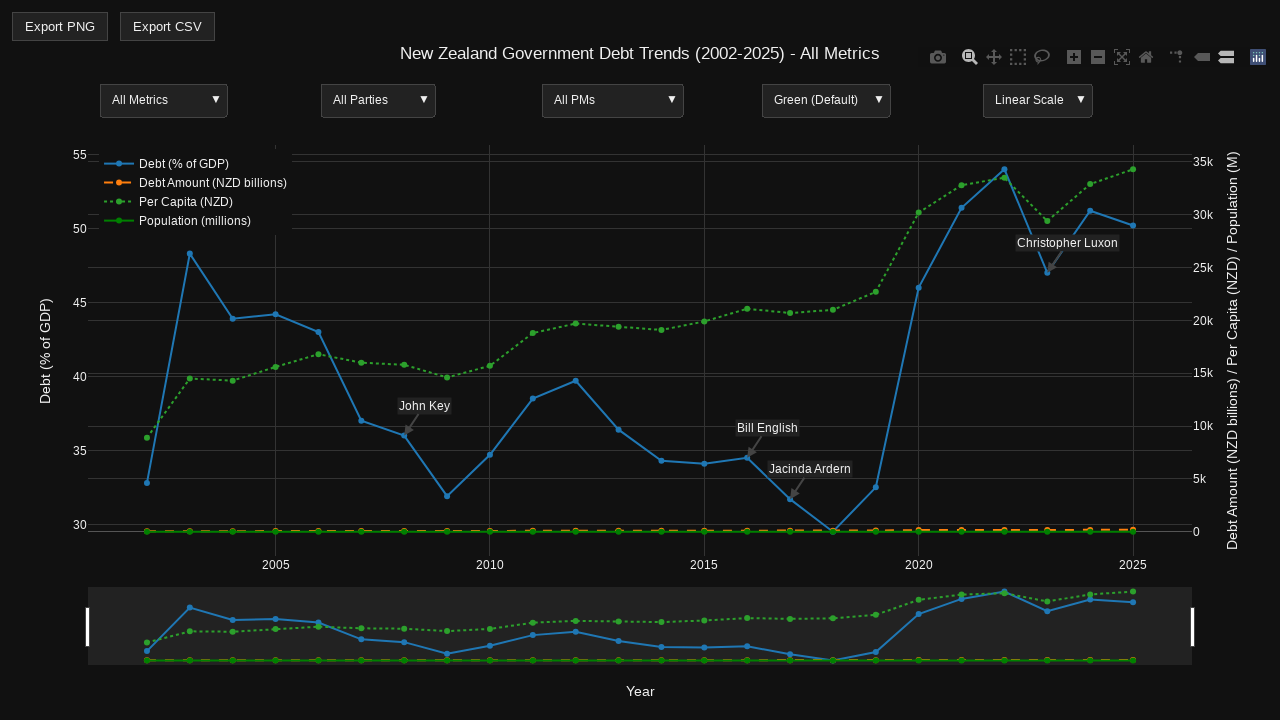

Plot container is visible after 'All Metrics' selection
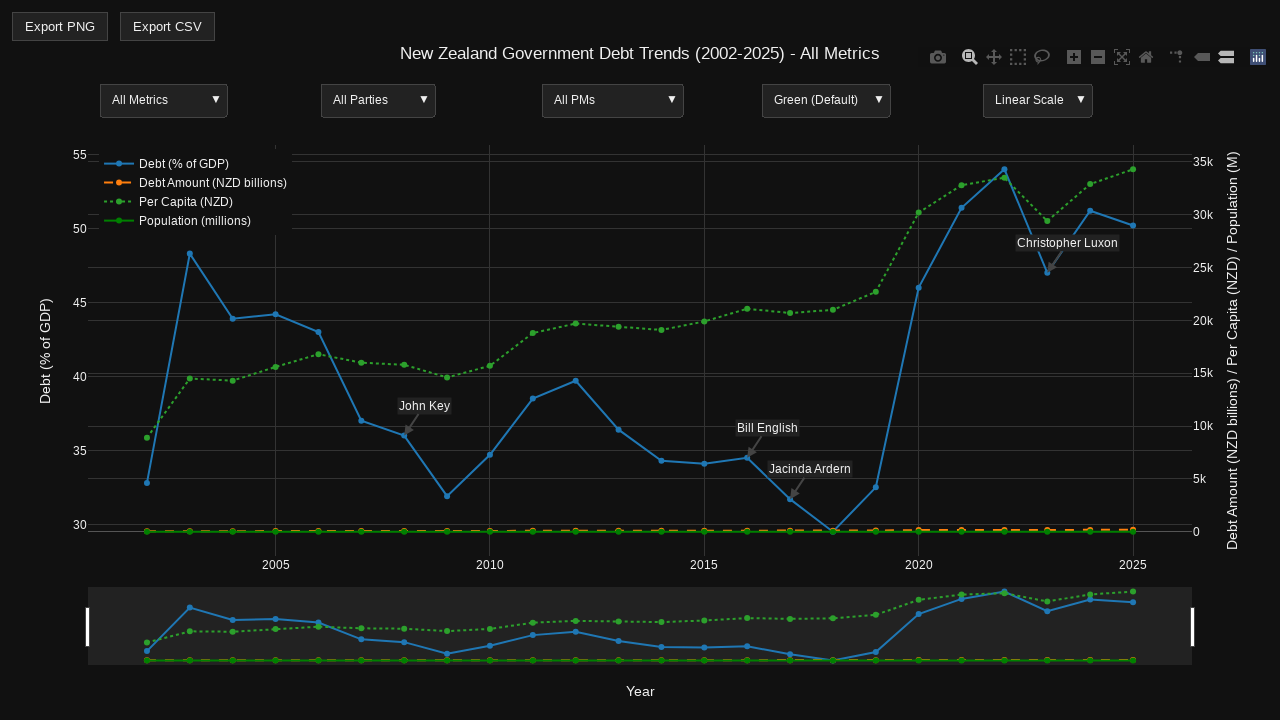

Scatter layer rendered for 'All Metrics' filter
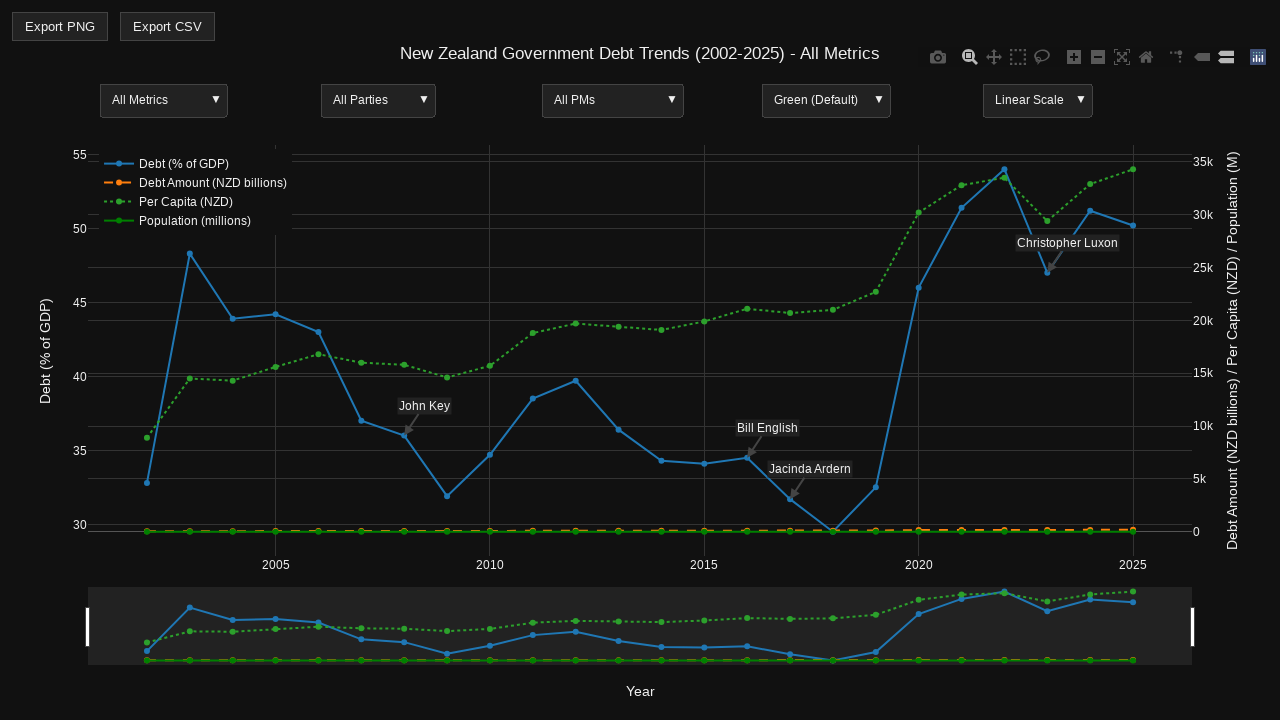

Clicked metrics dropdown at (164, 100) on .updatemenu-header-group >> nth=0
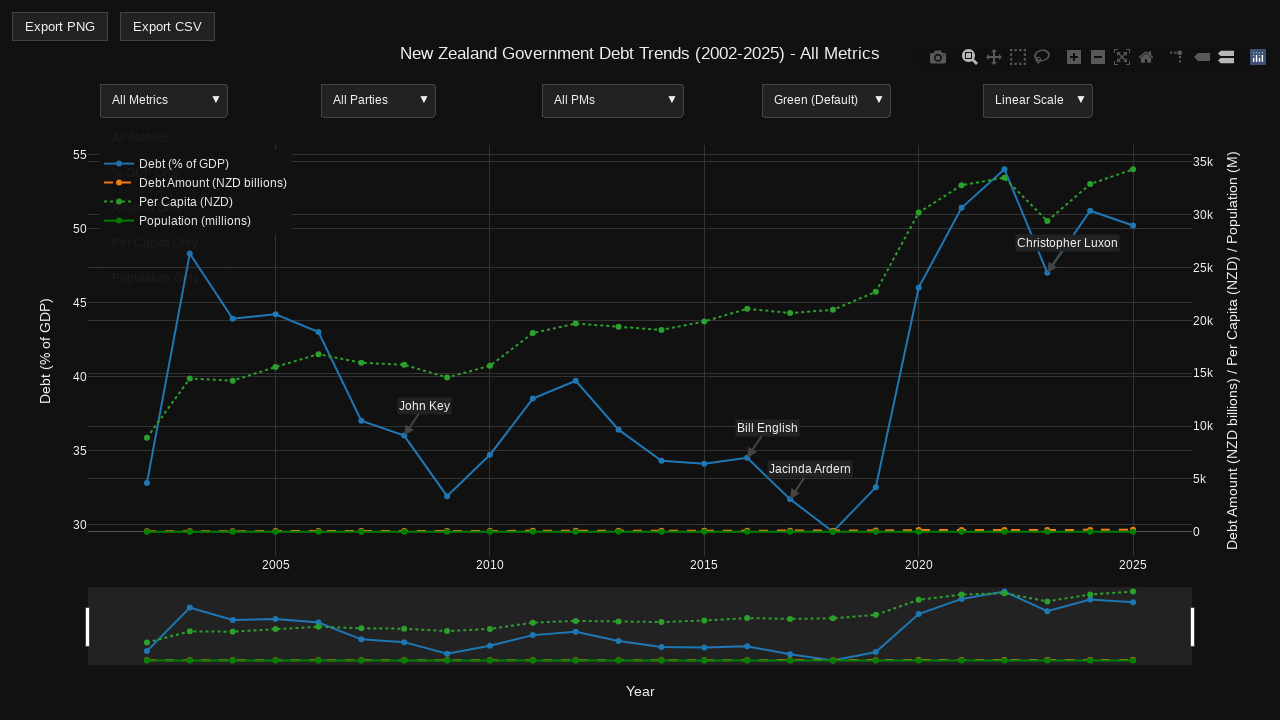

Selected filter option '% GDP Only' at (146, 172) on .updatemenu-item-text >> internal:text="% GDP Only"s >> nth=0
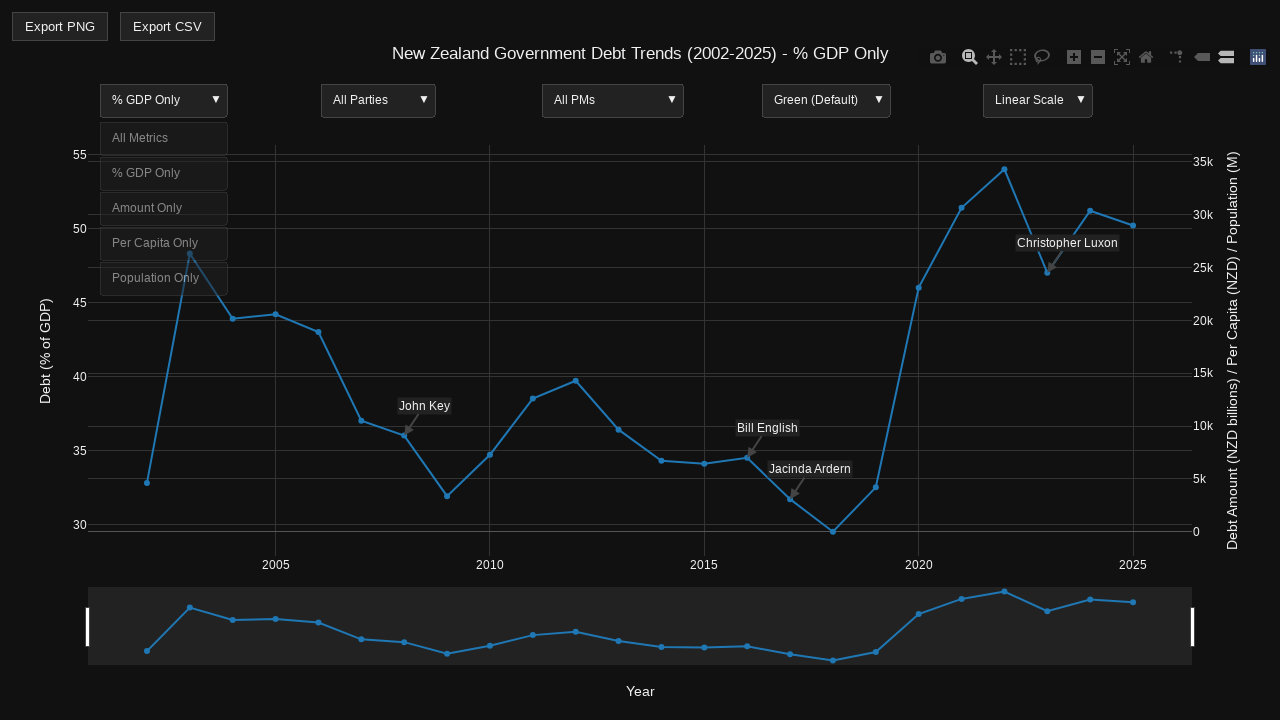

Plot container updated after selecting '% GDP Only'
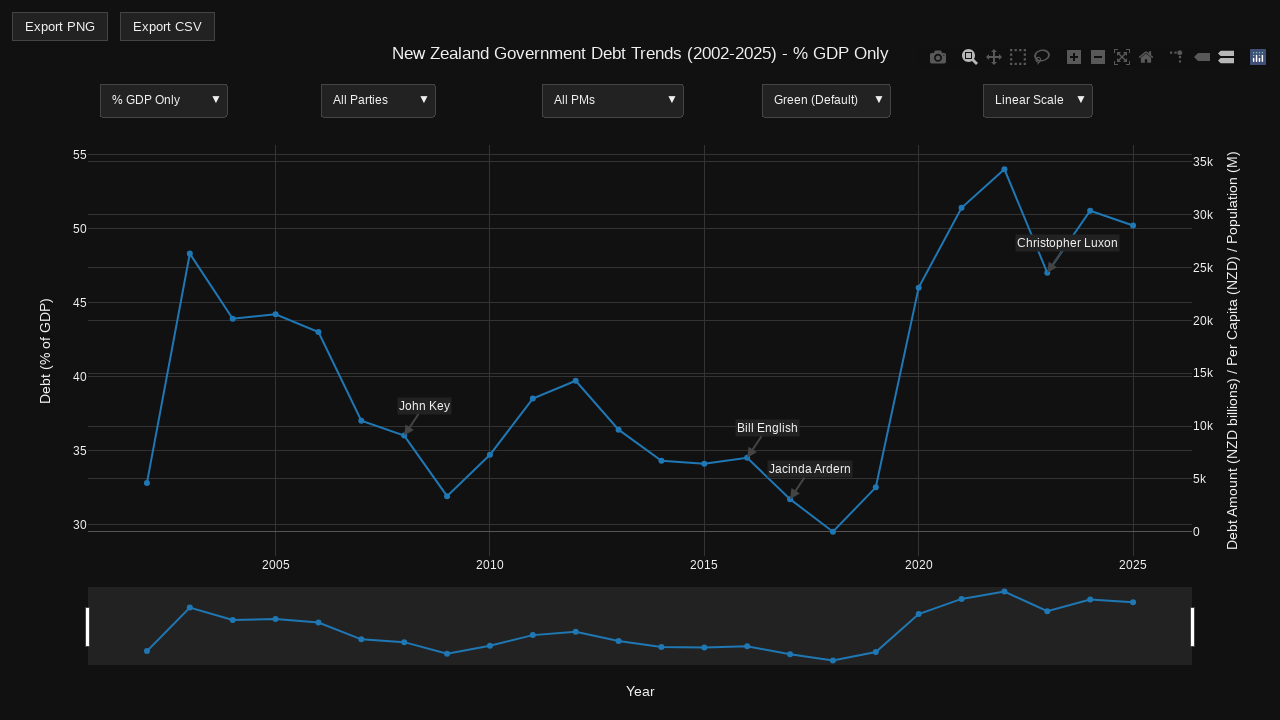

Plot container is visible after '% GDP Only' selection
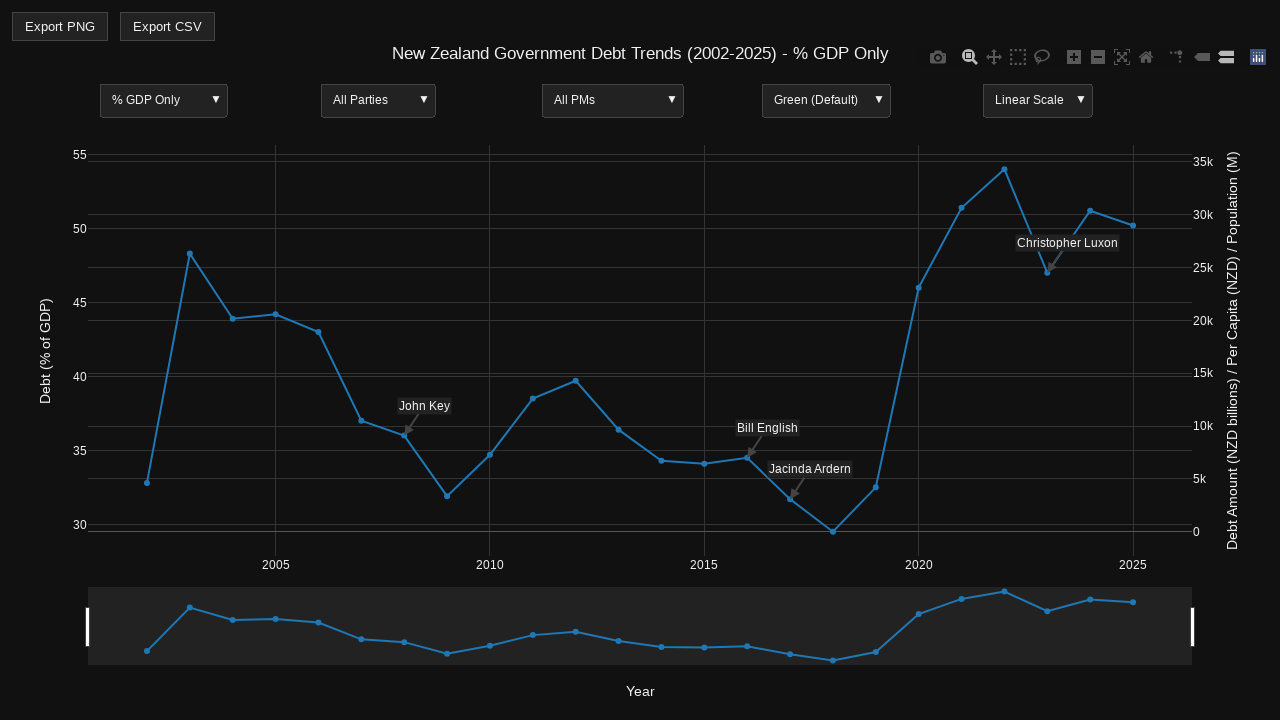

Scatter layer rendered for '% GDP Only' filter
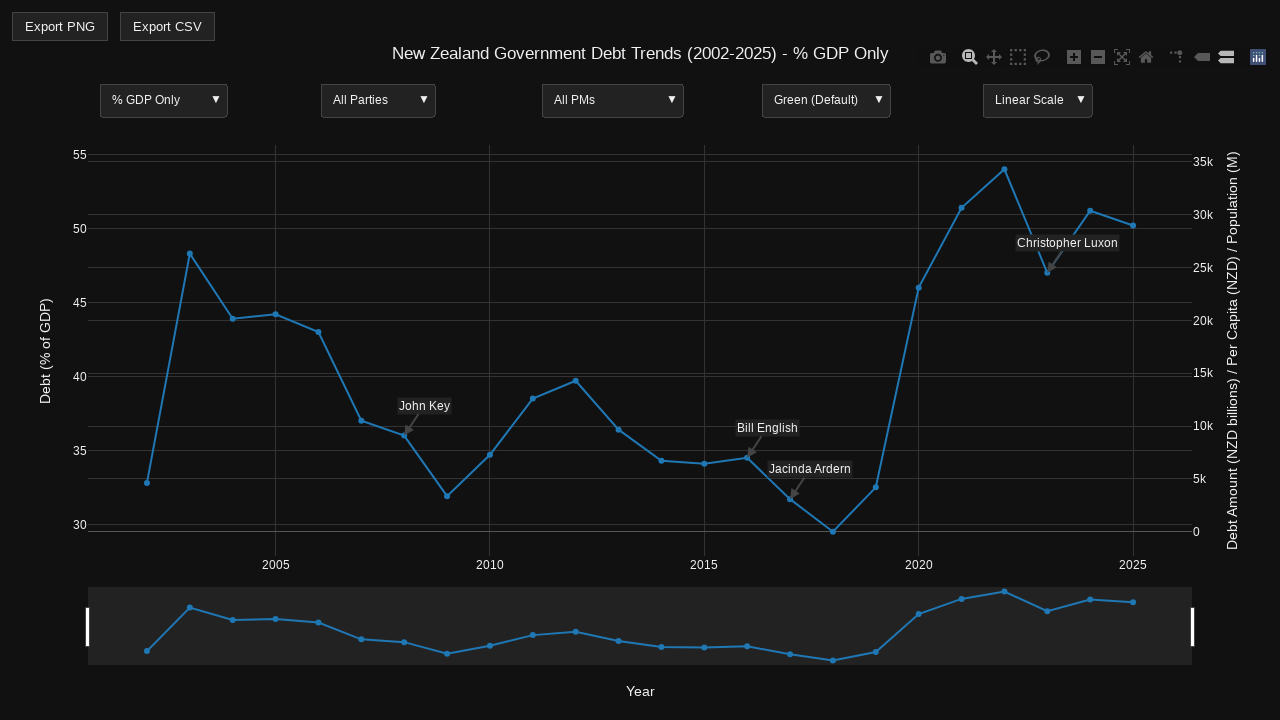

Clicked metrics dropdown at (164, 100) on .updatemenu-header-group >> nth=0
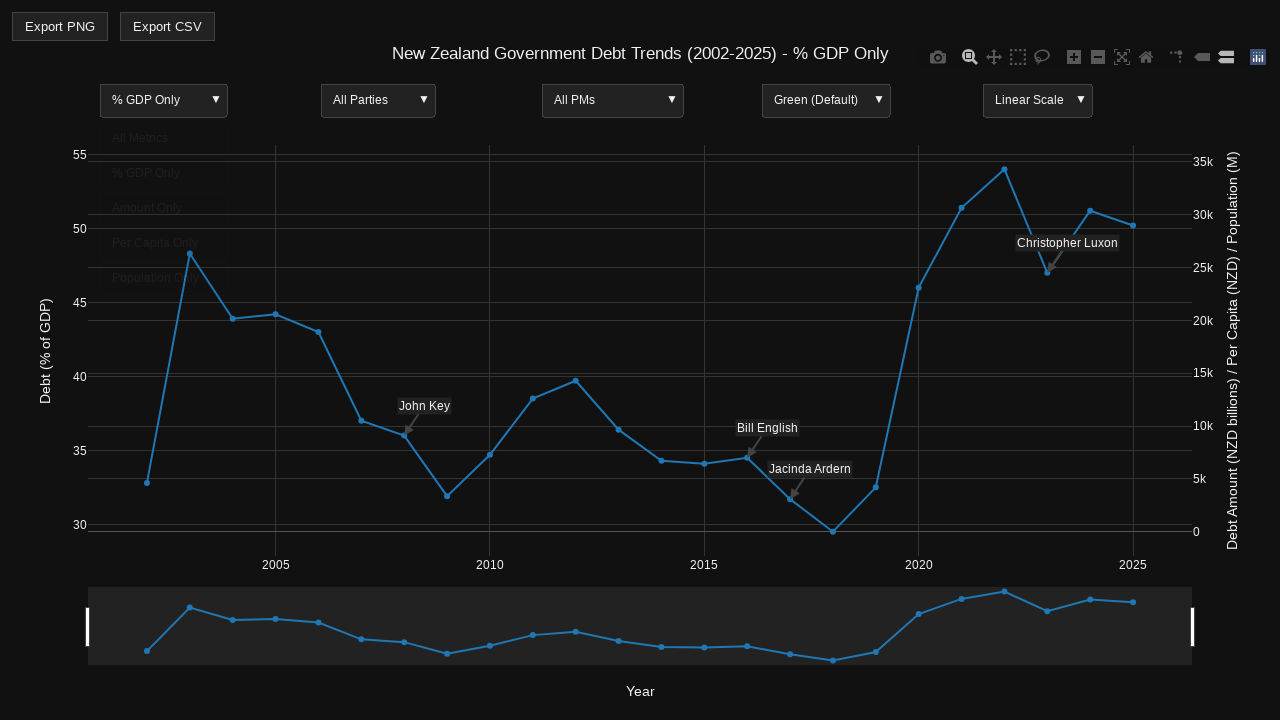

Selected filter option 'Amount Only' at (147, 208) on .updatemenu-item-text >> internal:text="Amount Only"s >> nth=0
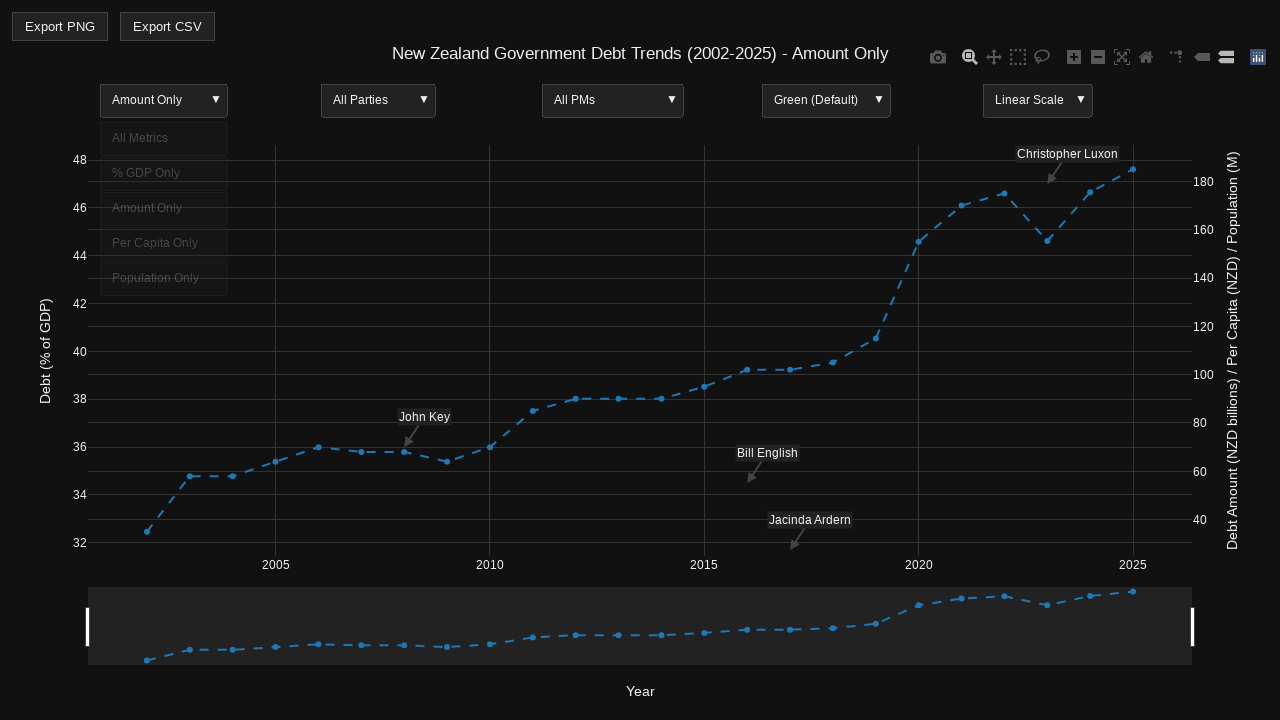

Plot container updated after selecting 'Amount Only'
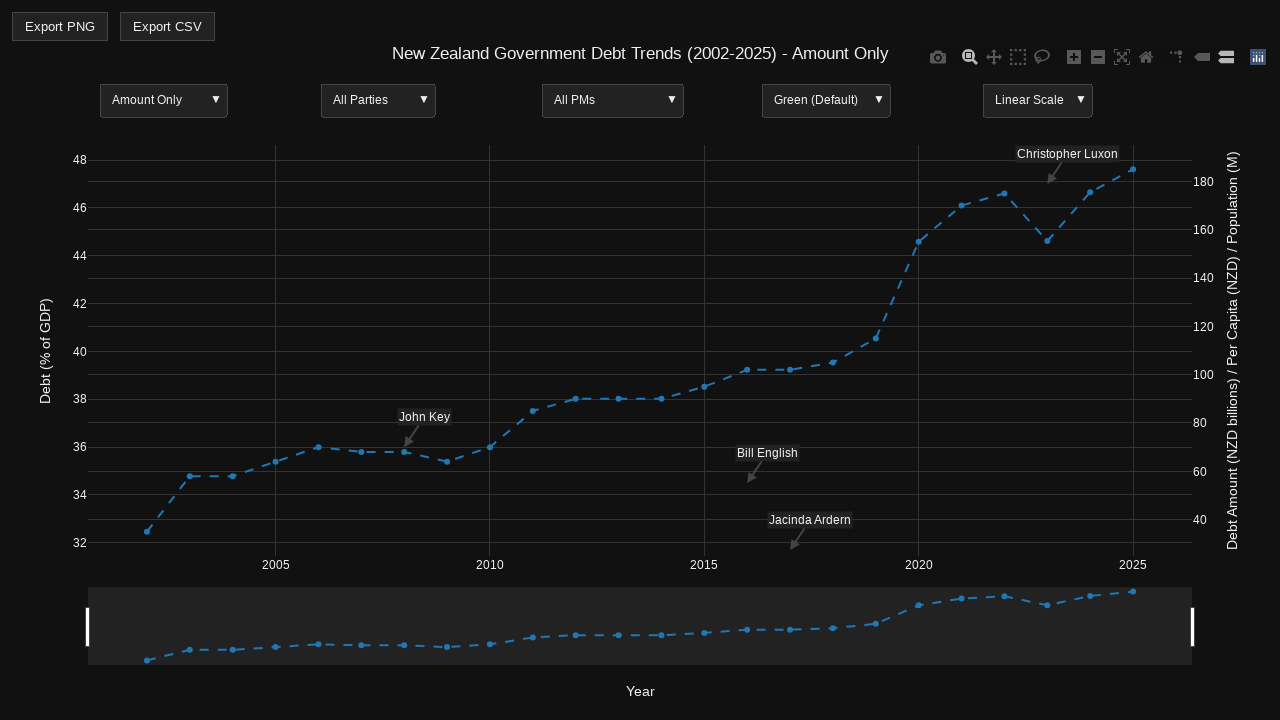

Plot container is visible after 'Amount Only' selection
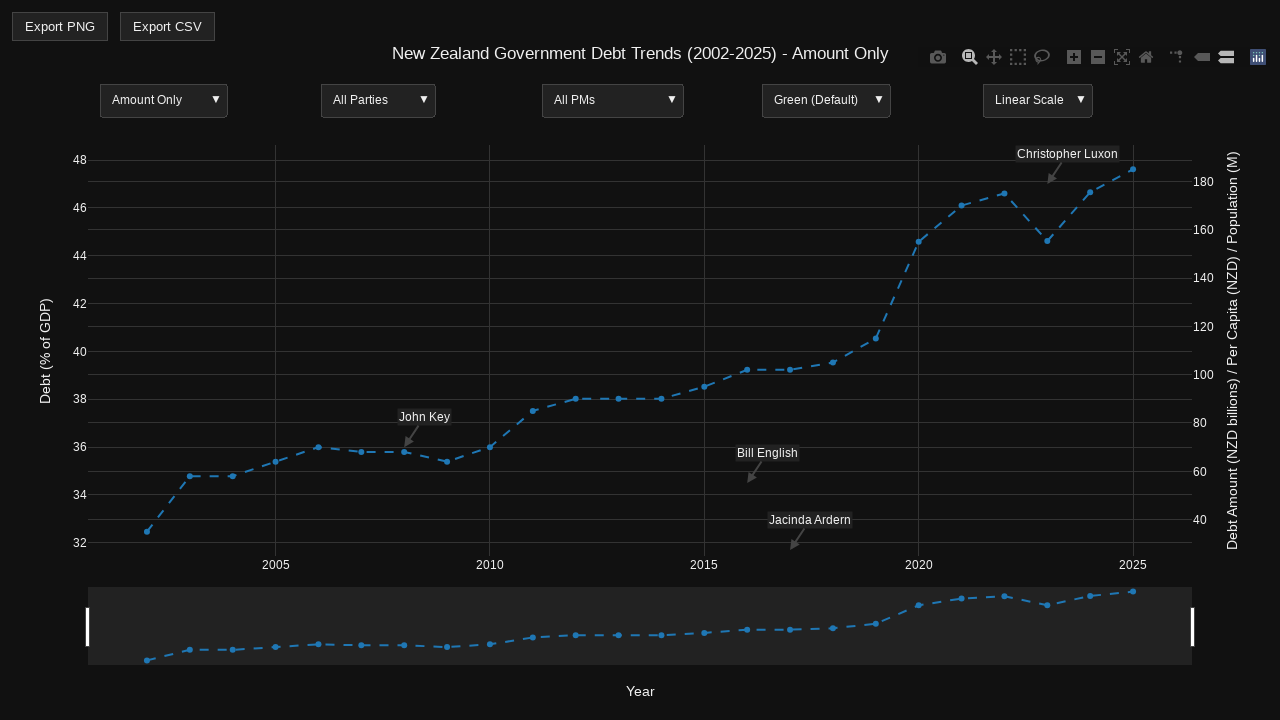

Scatter layer rendered for 'Amount Only' filter
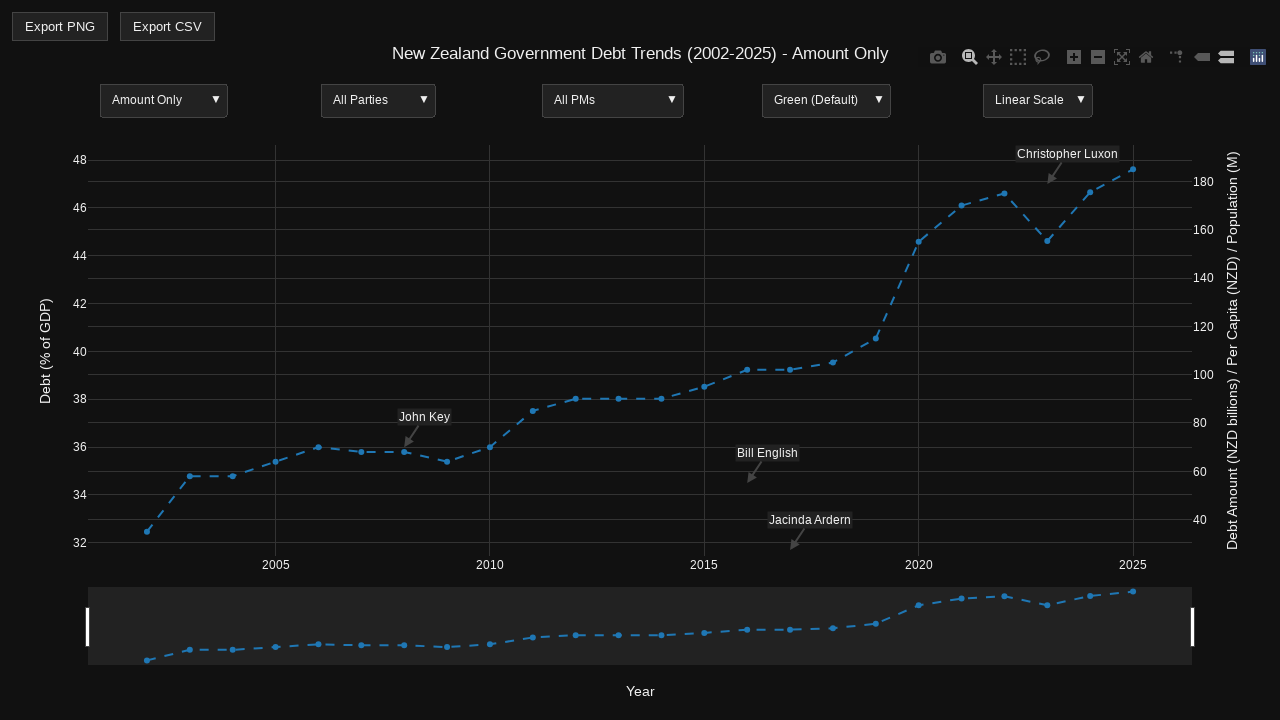

Clicked metrics dropdown at (164, 100) on .updatemenu-header-group >> nth=0
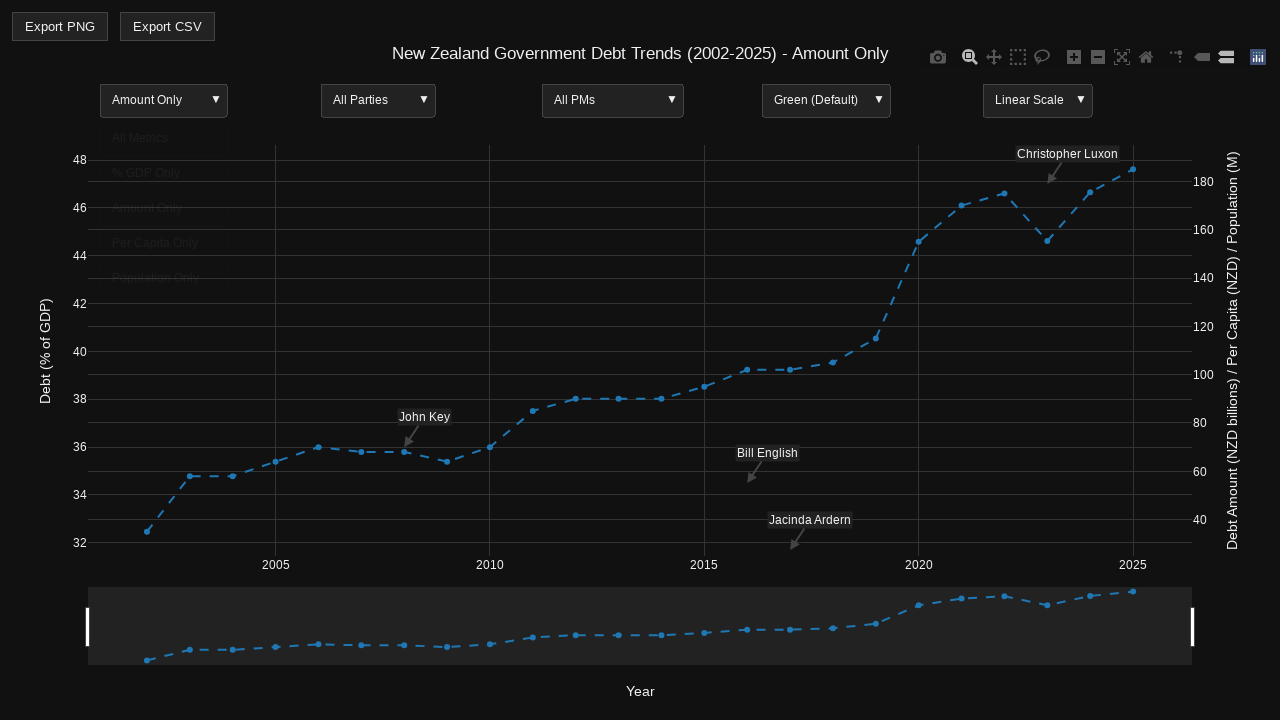

Selected filter option 'Per Capita Only' at (155, 242) on .updatemenu-item-text >> internal:text="Per Capita Only"s >> nth=0
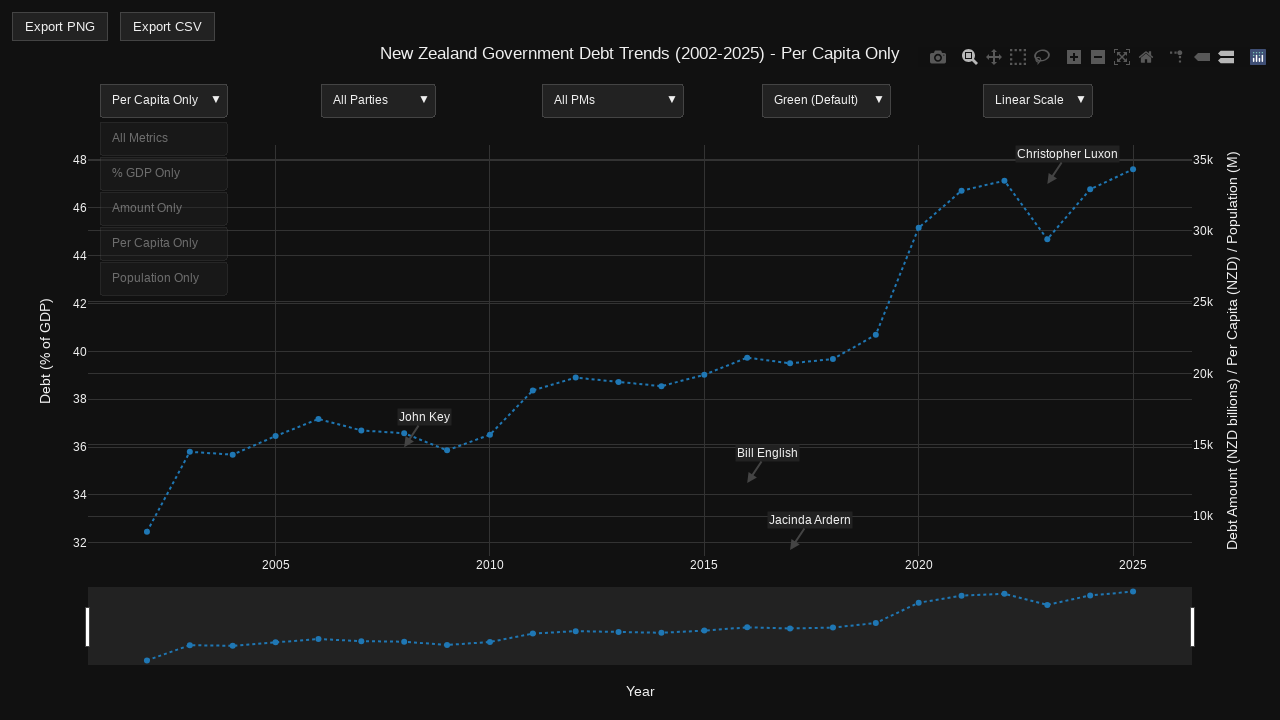

Plot container updated after selecting 'Per Capita Only'
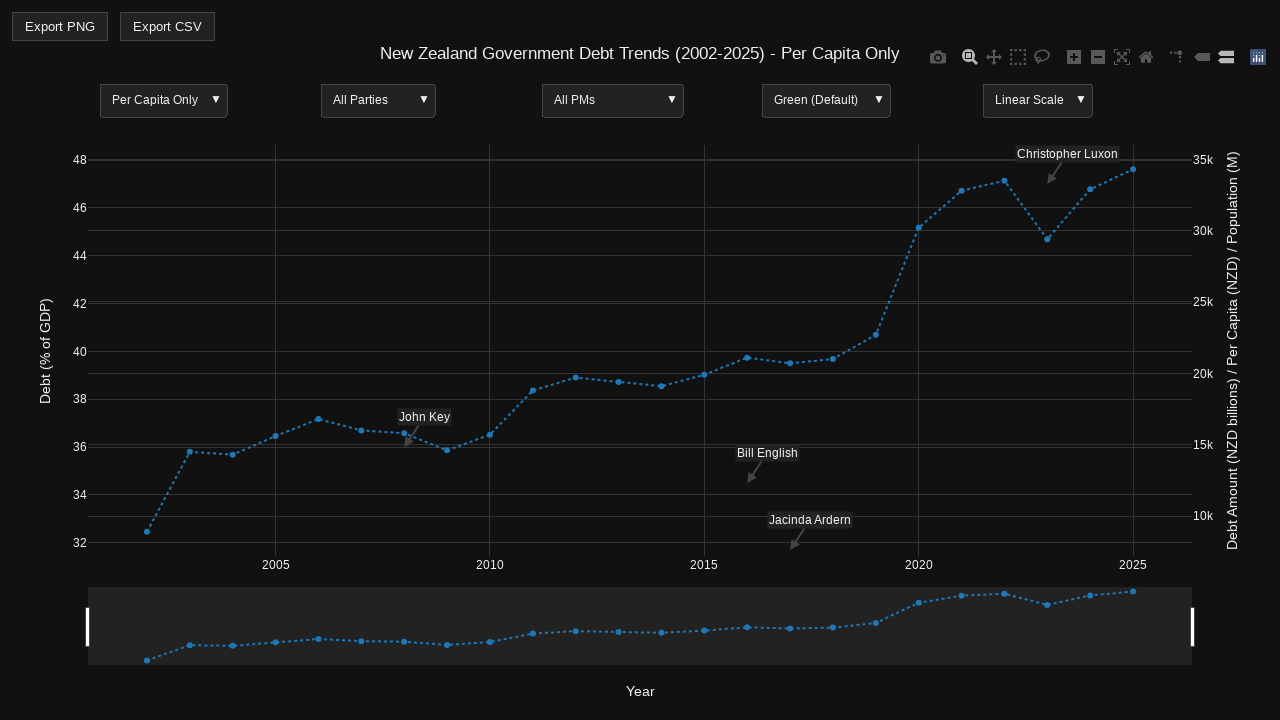

Plot container is visible after 'Per Capita Only' selection
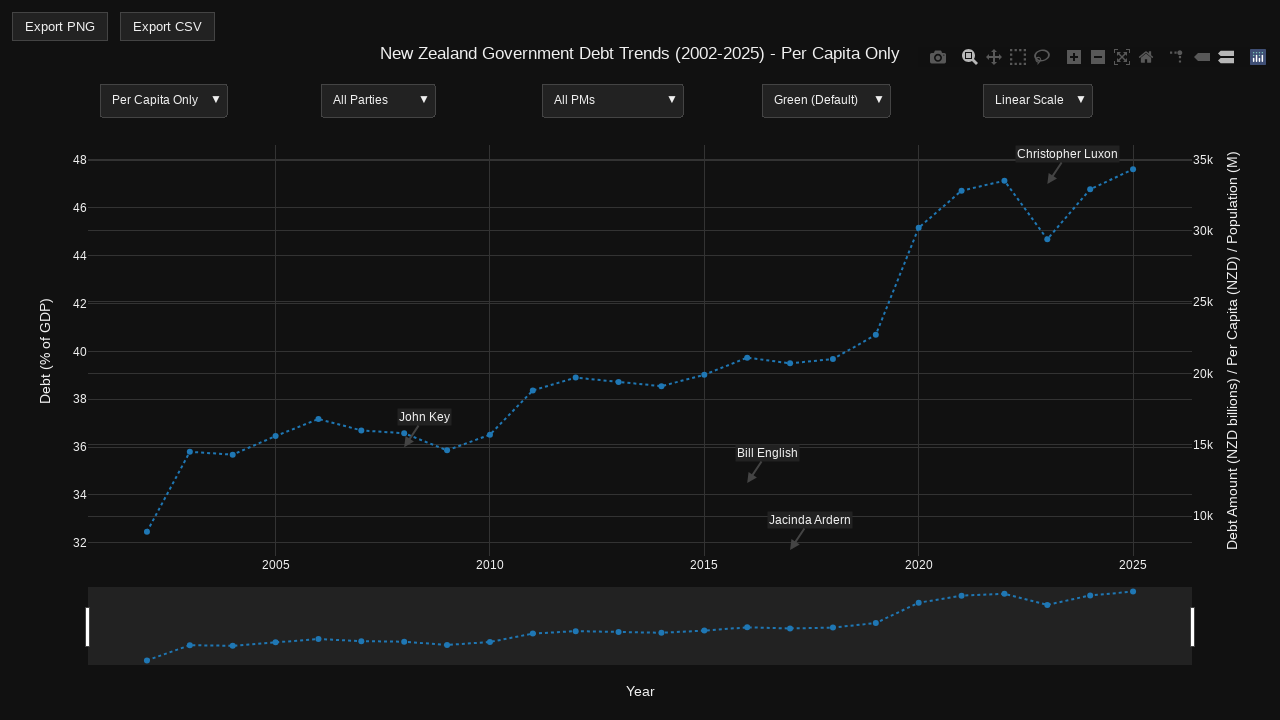

Scatter layer rendered for 'Per Capita Only' filter
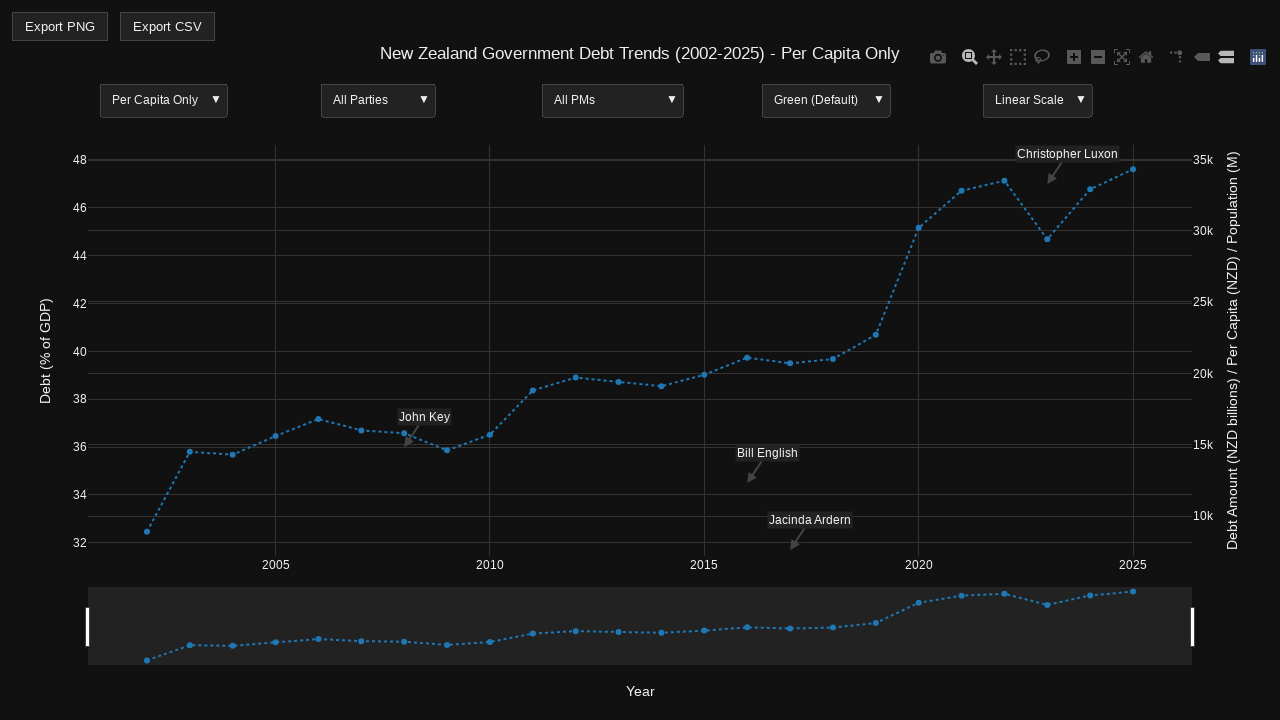

Clicked metrics dropdown at (164, 100) on .updatemenu-header-group >> nth=0
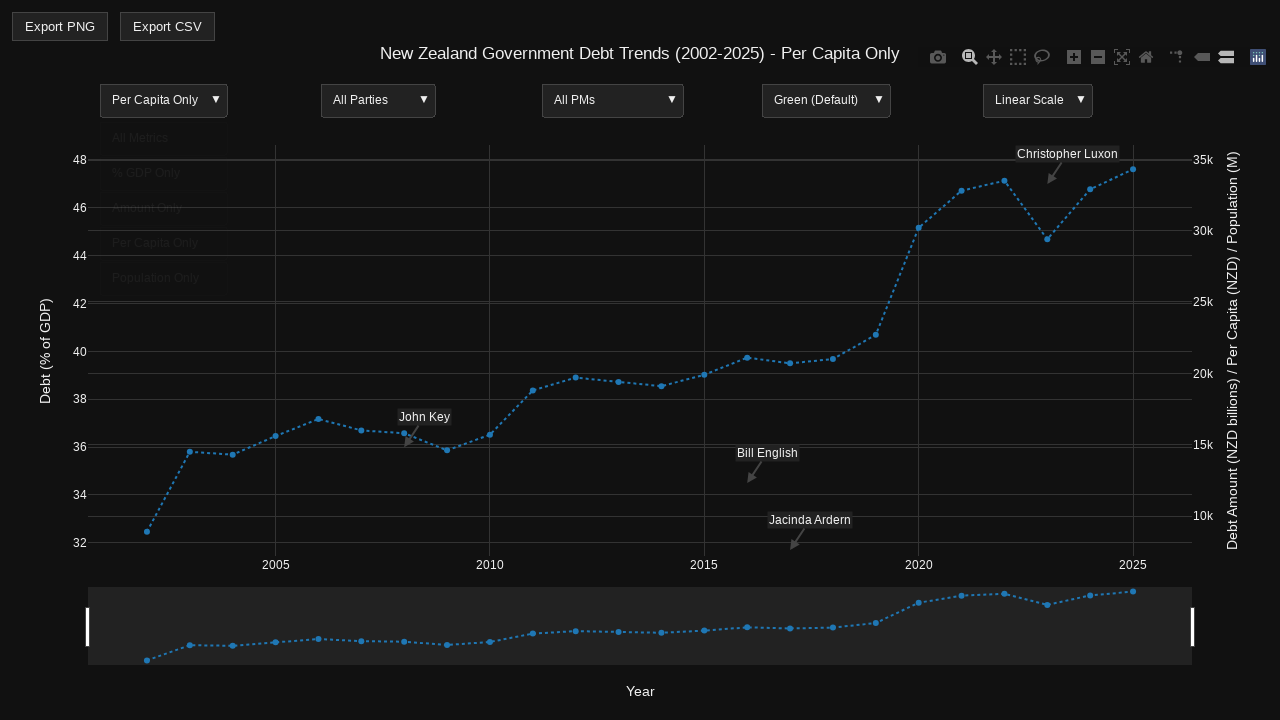

Selected filter option 'Population Only' at (156, 278) on .updatemenu-item-text >> internal:text="Population Only"s >> nth=0
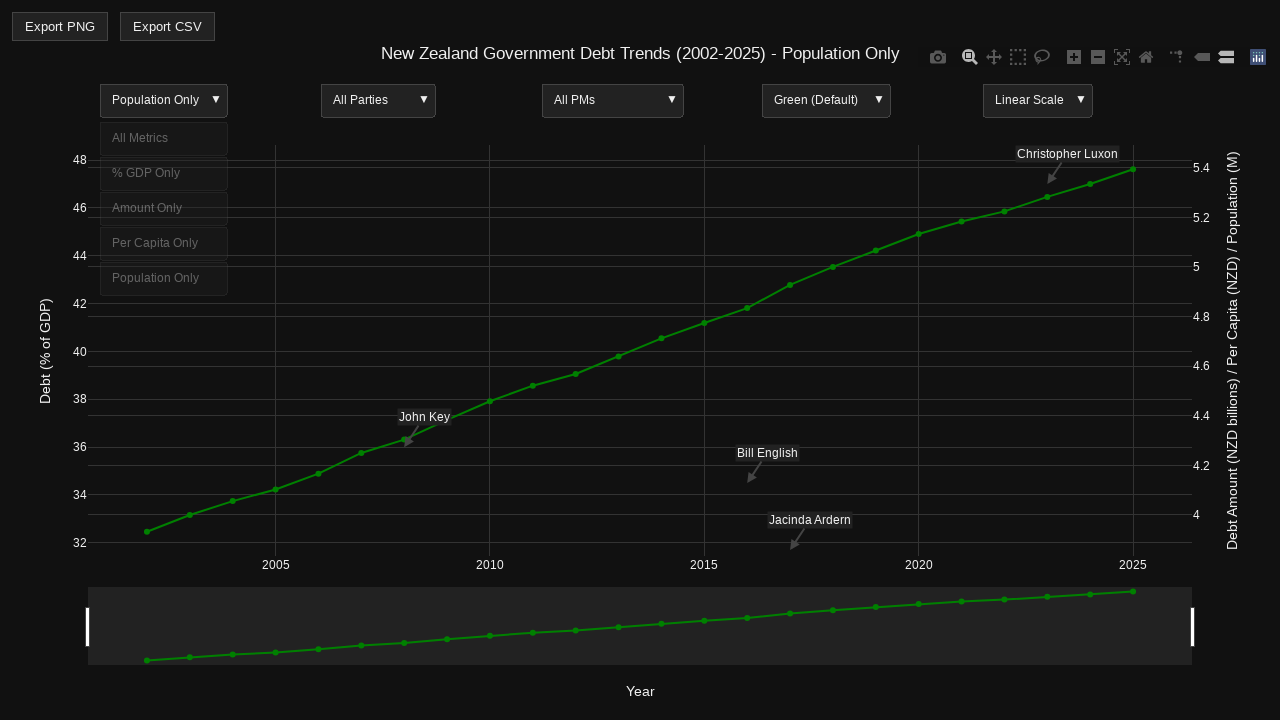

Plot container updated after selecting 'Population Only'
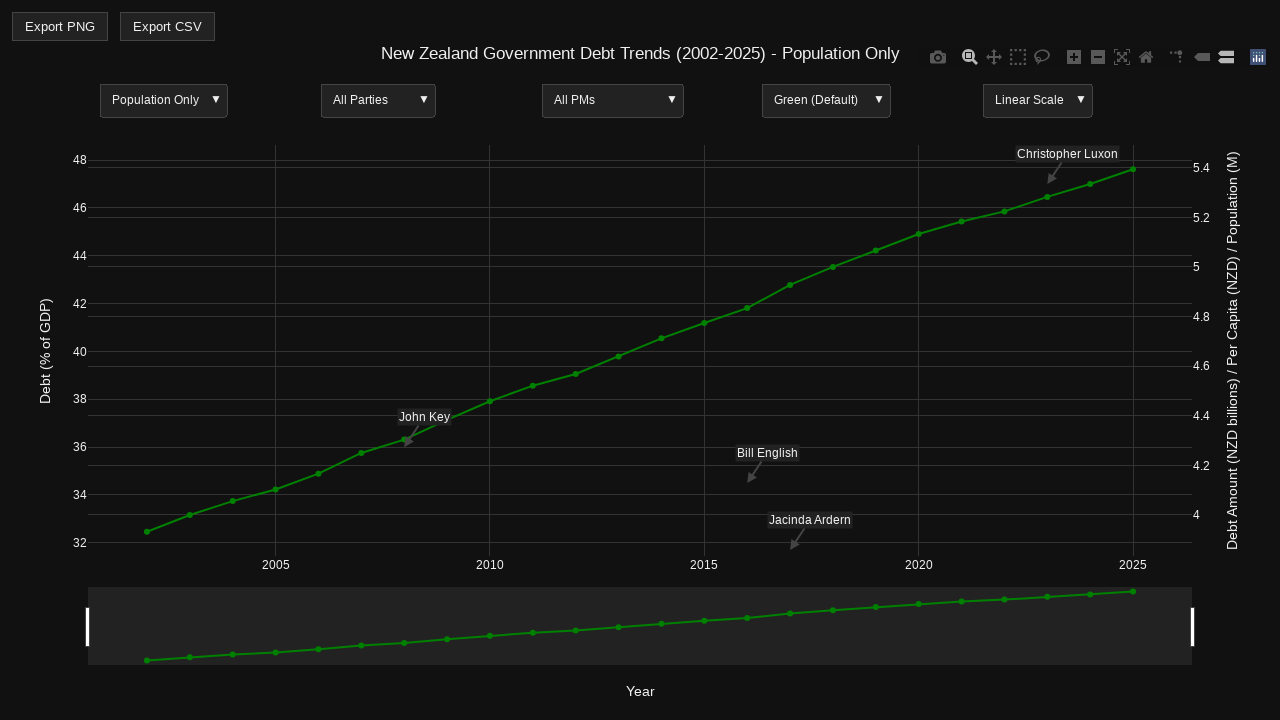

Plot container is visible after 'Population Only' selection
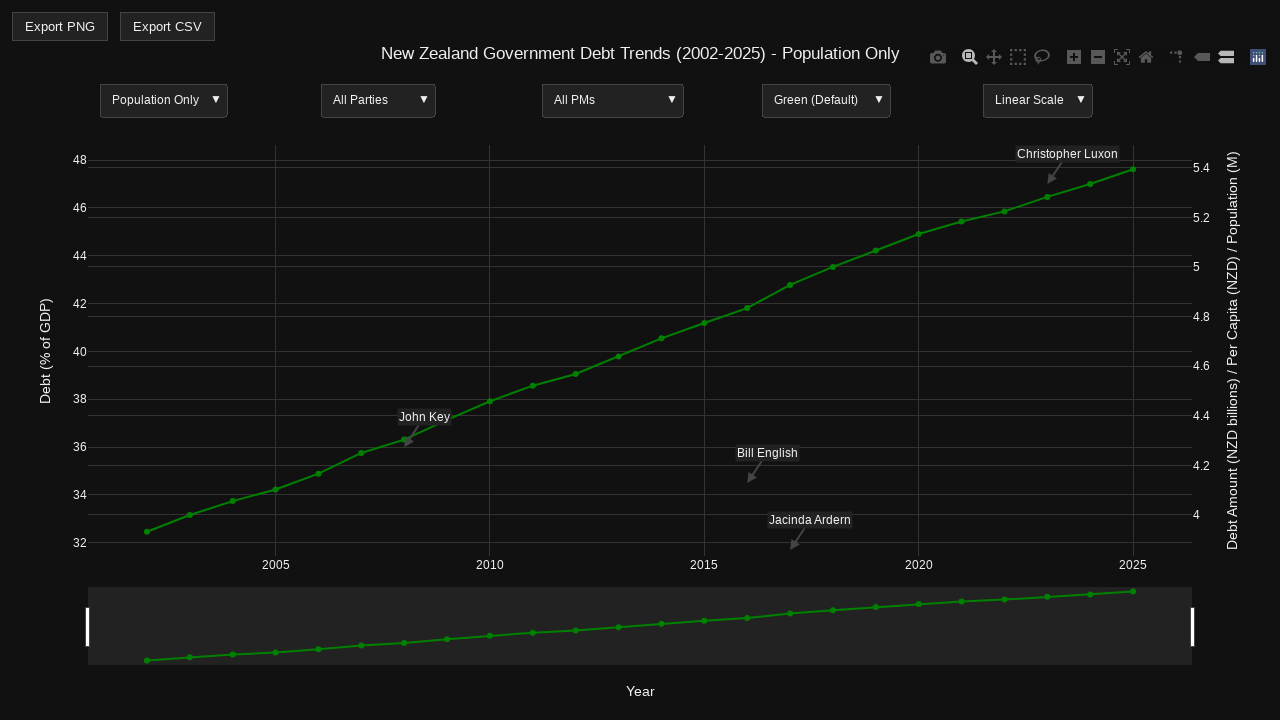

Scatter layer rendered for 'Population Only' filter
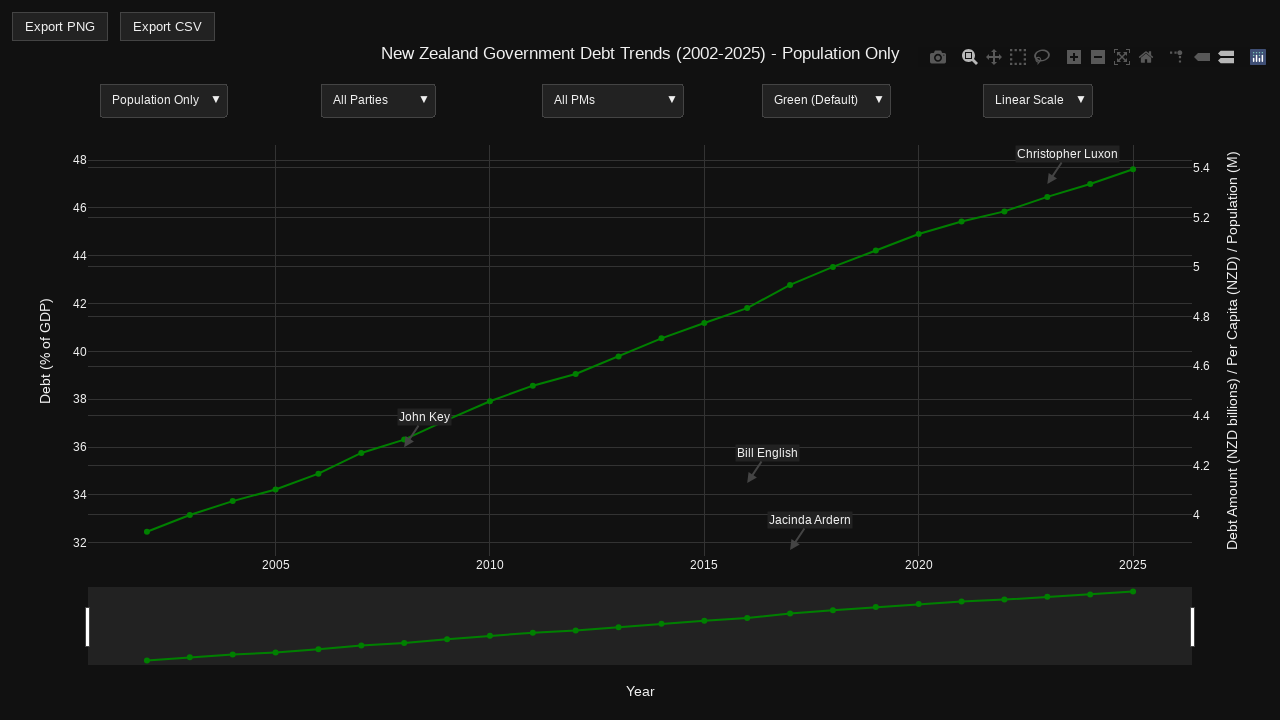

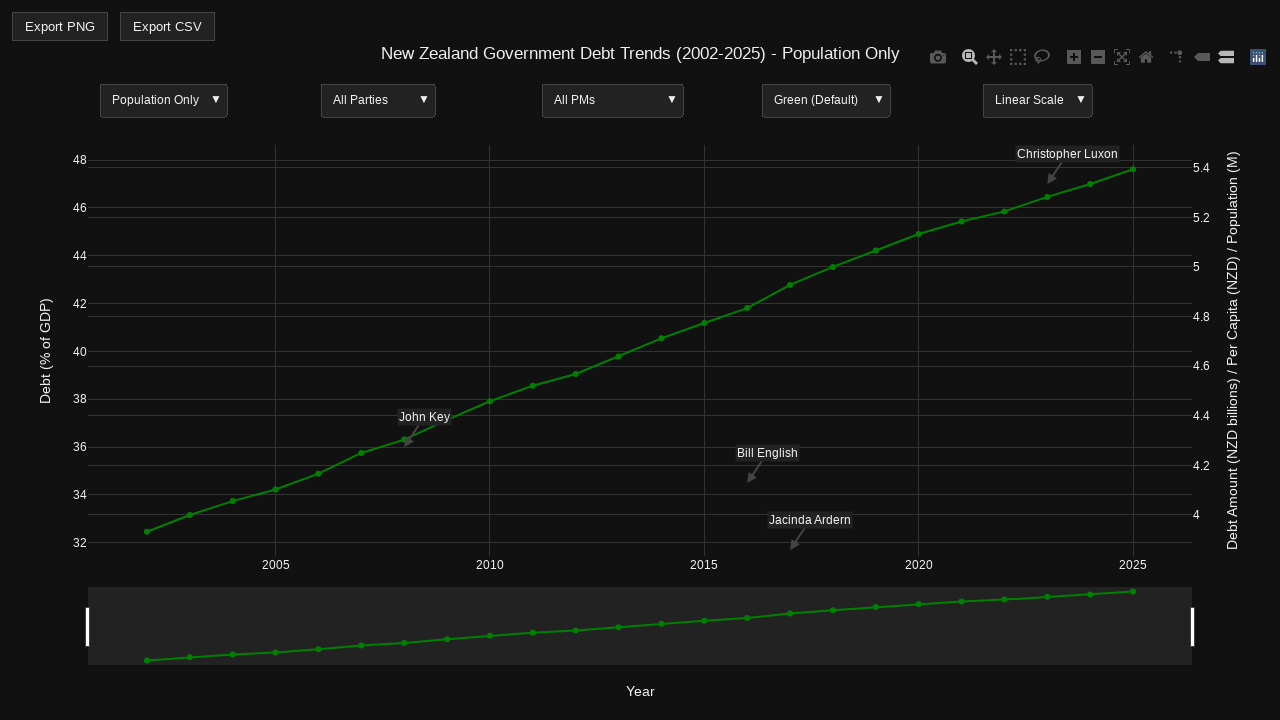